Tests JavaScript prompt dialog by clicking a button, entering text in the prompt, and verifying the result

Starting URL: https://the-internet.herokuapp.com/javascript_alerts

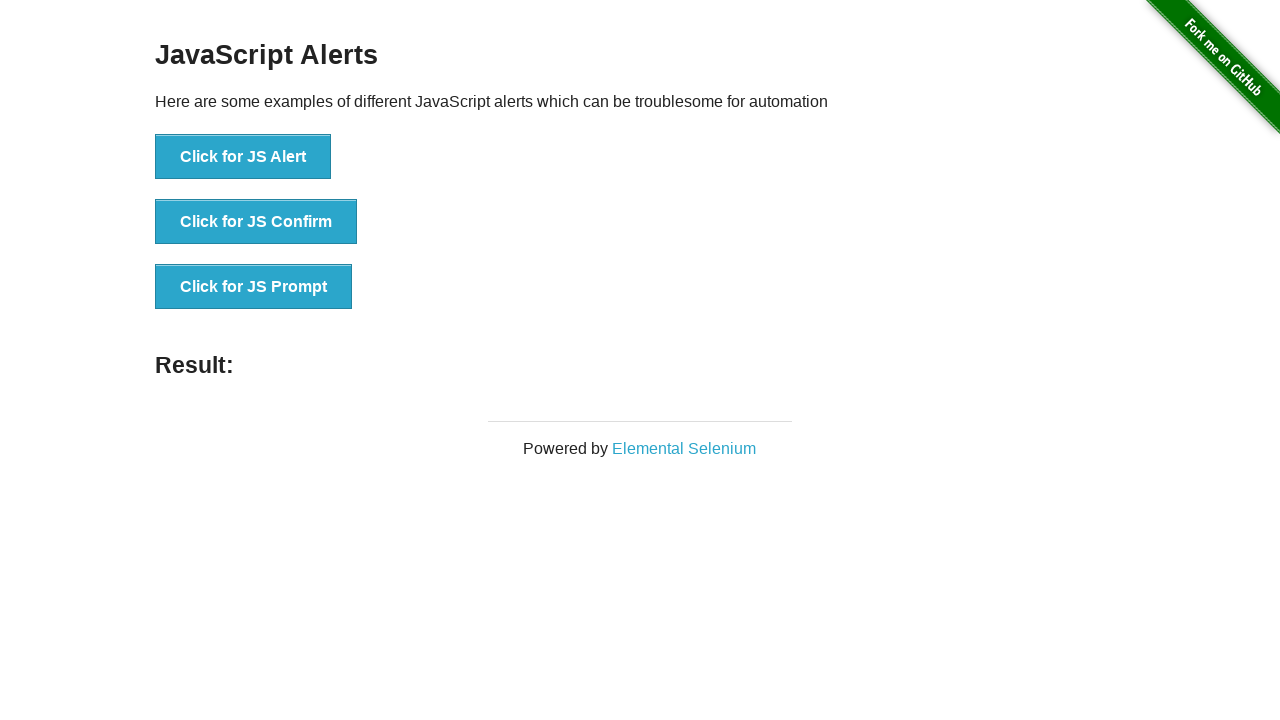

Set up dialog handler to accept prompt with text 'I will work as a Tester'
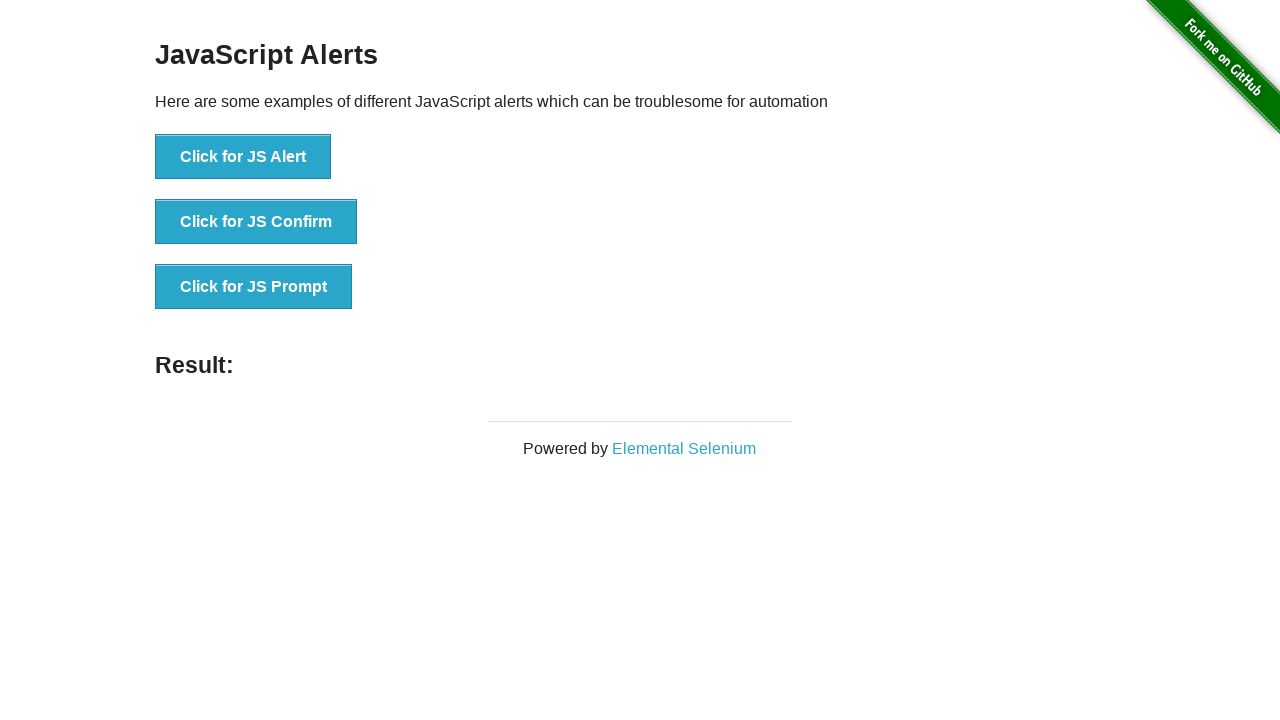

Clicked button to trigger JavaScript prompt dialog at (254, 287) on xpath=//button[@onclick='jsPrompt()']
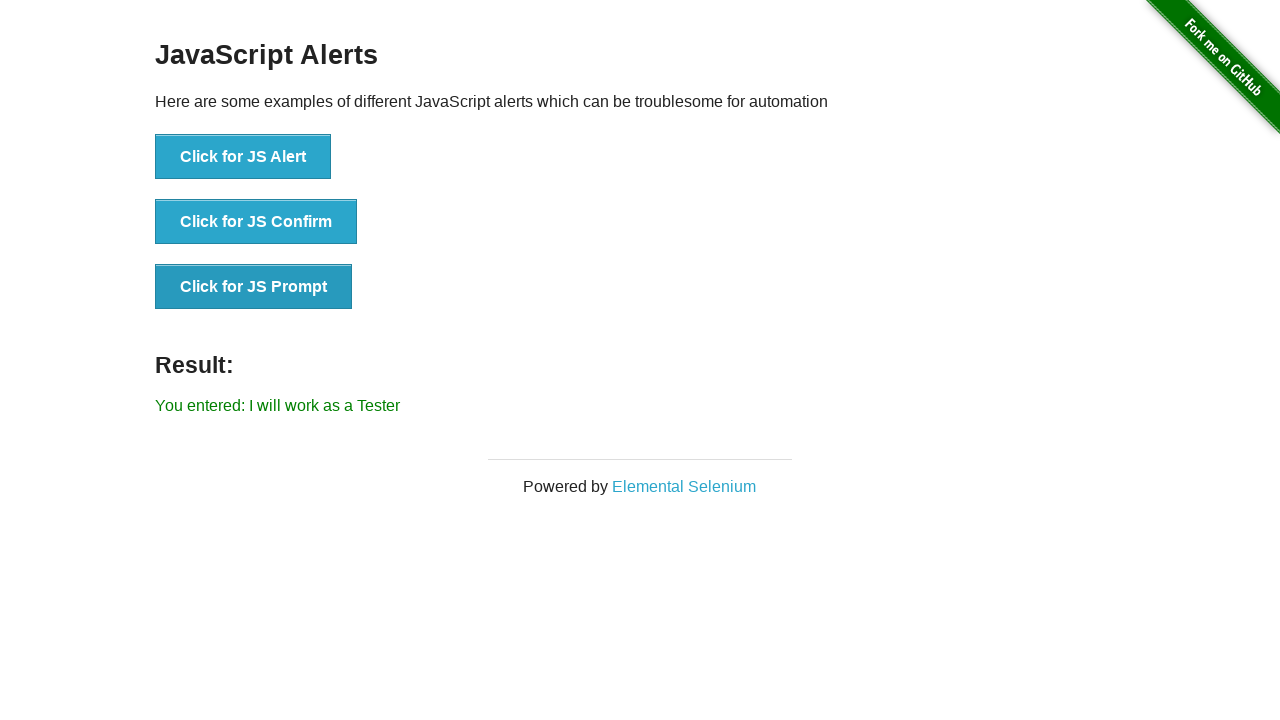

Located result element
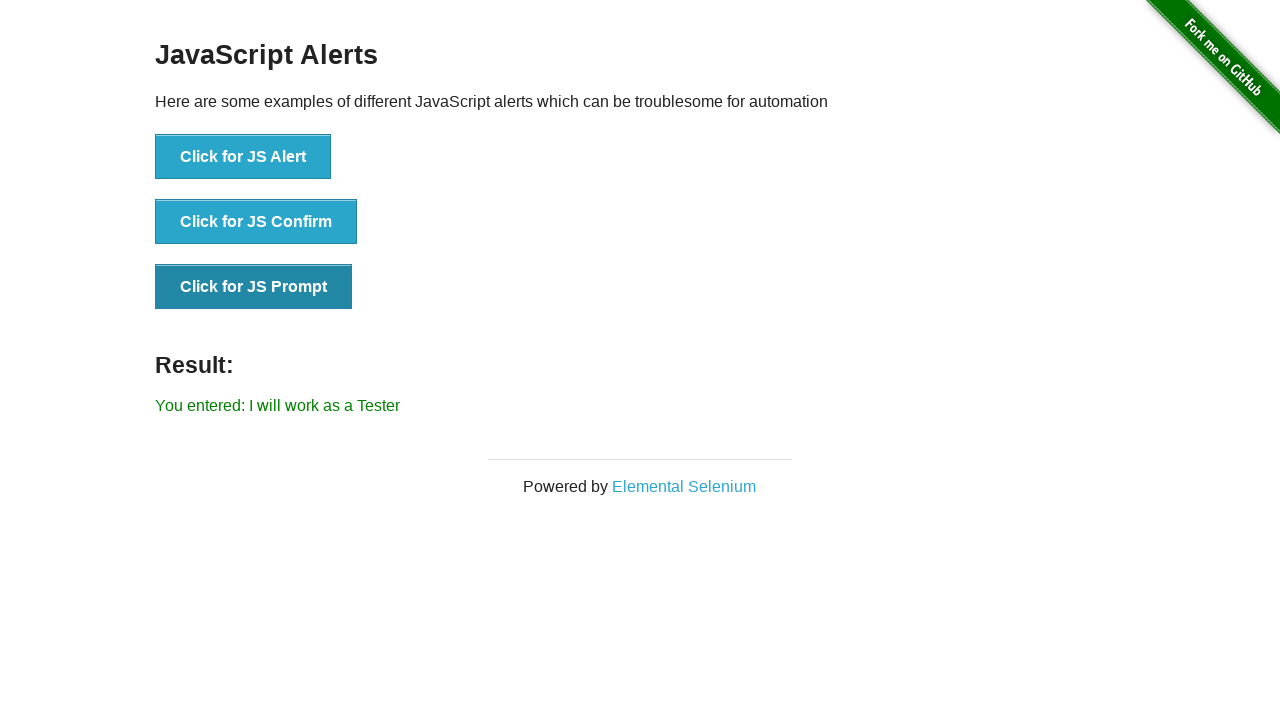

Verified result text matches expected prompt response 'You entered: I will work as a Tester'
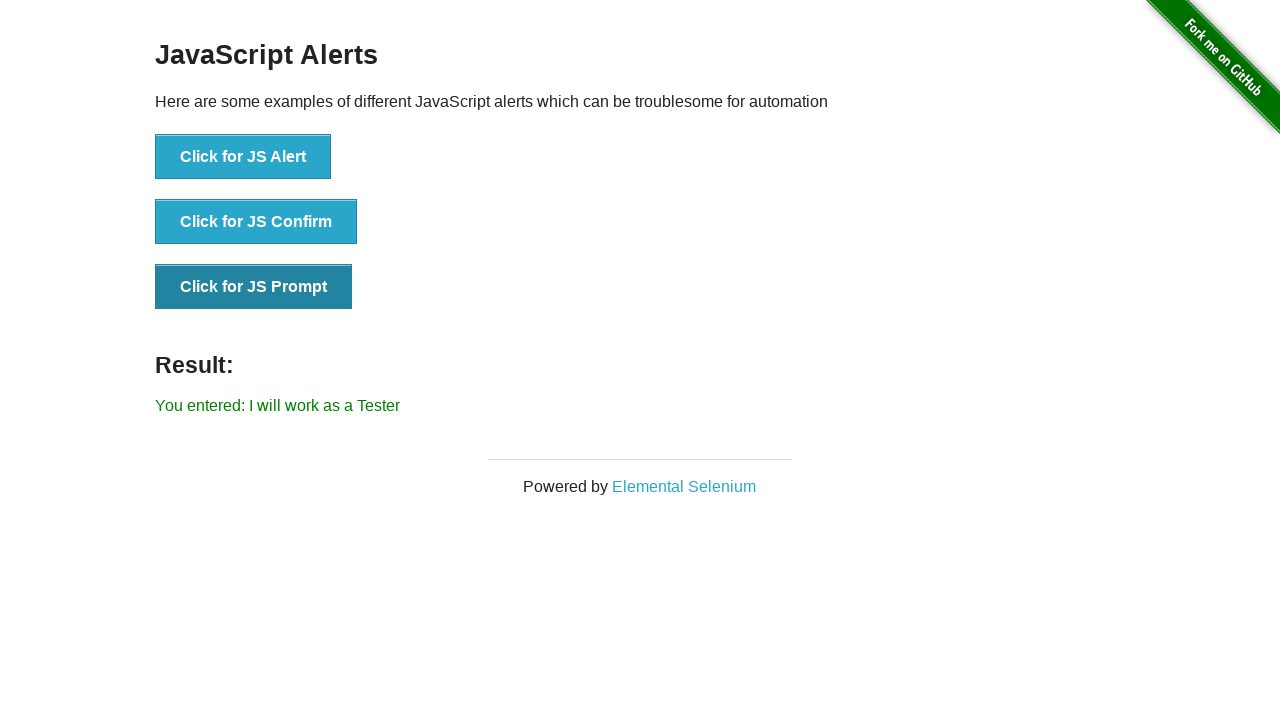

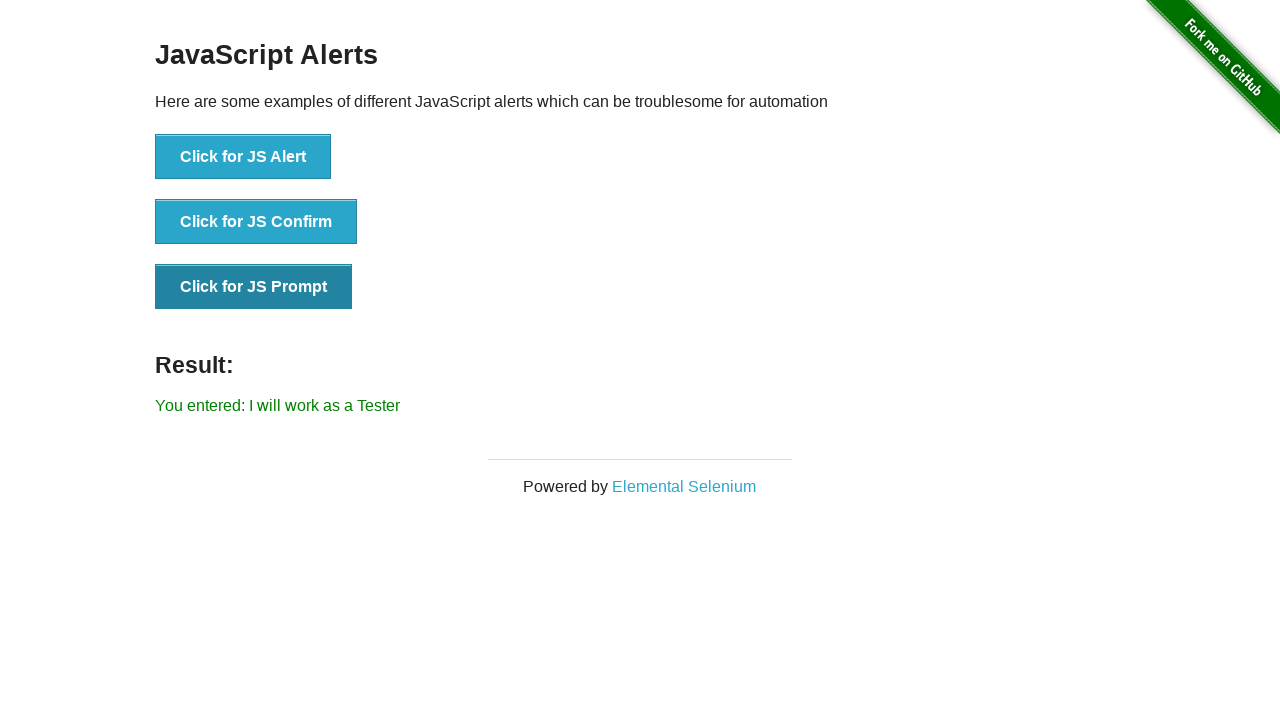